Tests checkbox functionality by clicking and verifying senior citizen discount checkbox

Starting URL: https://rahulshettyacademy.com/dropdownsPractise/

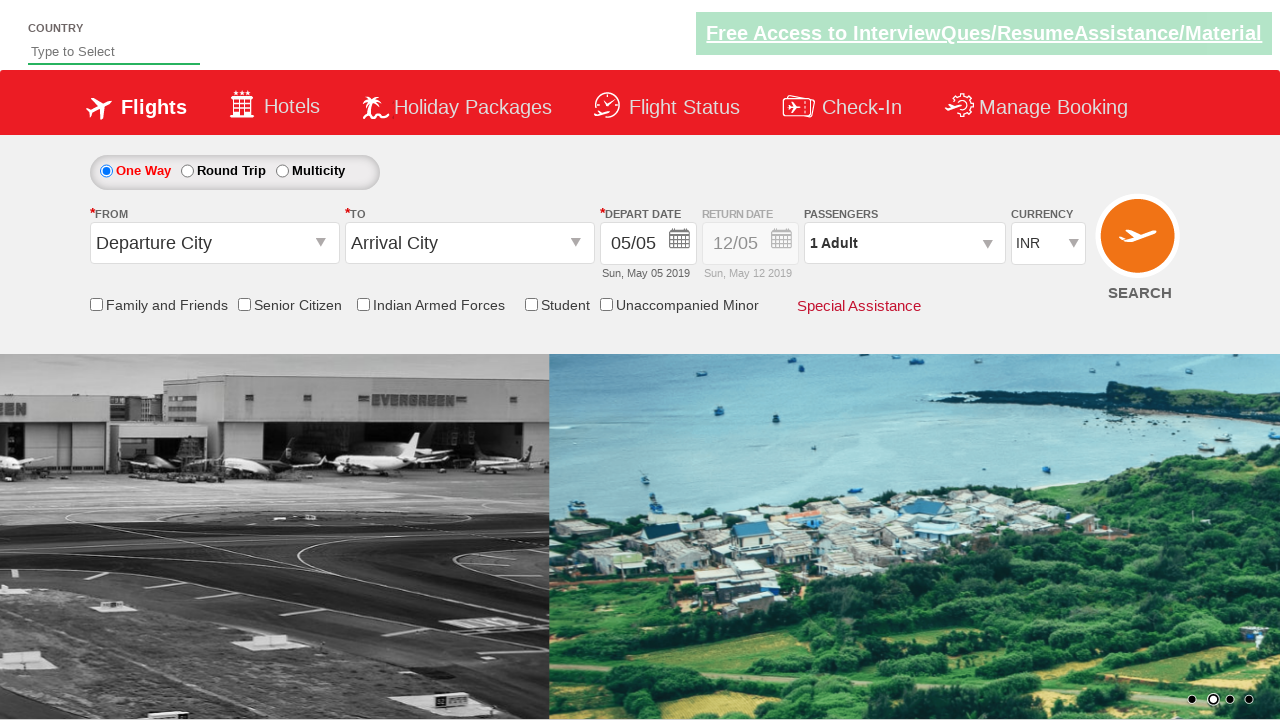

Navigated to dropdownsPractise page
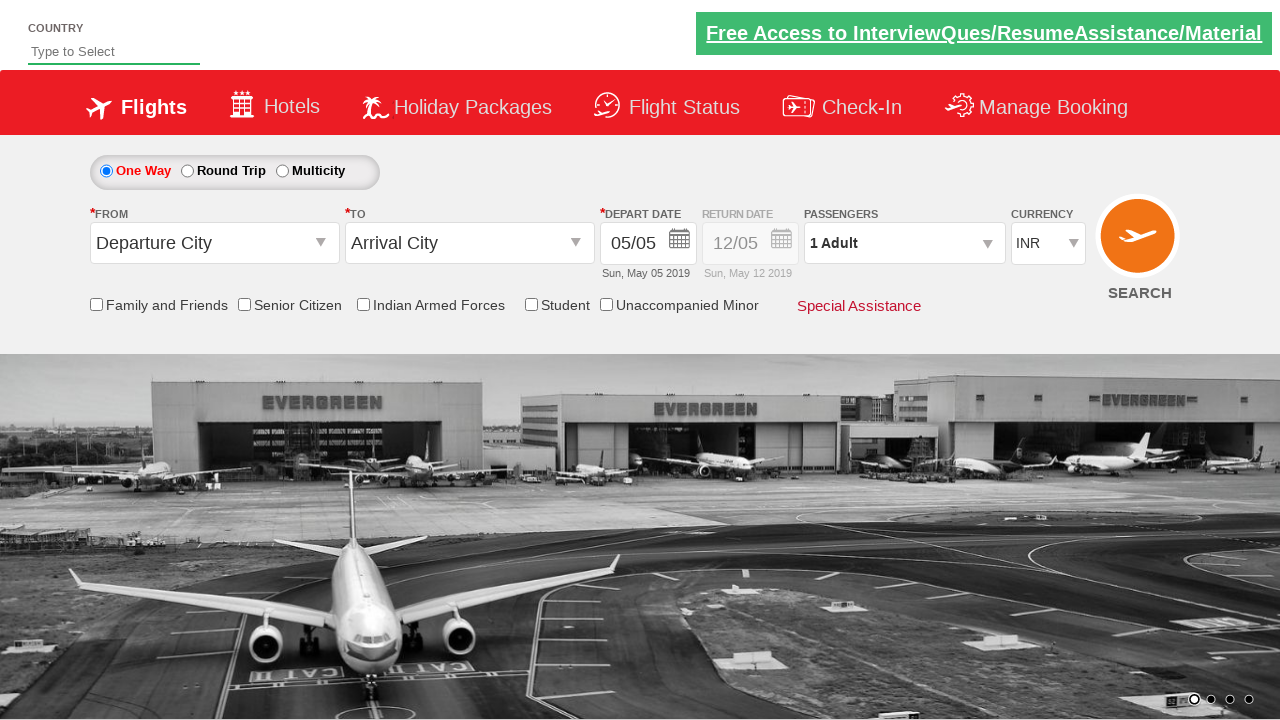

Clicked senior citizen discount checkbox at (244, 304) on #ctl00_mainContent_chk_SeniorCitizenDiscount
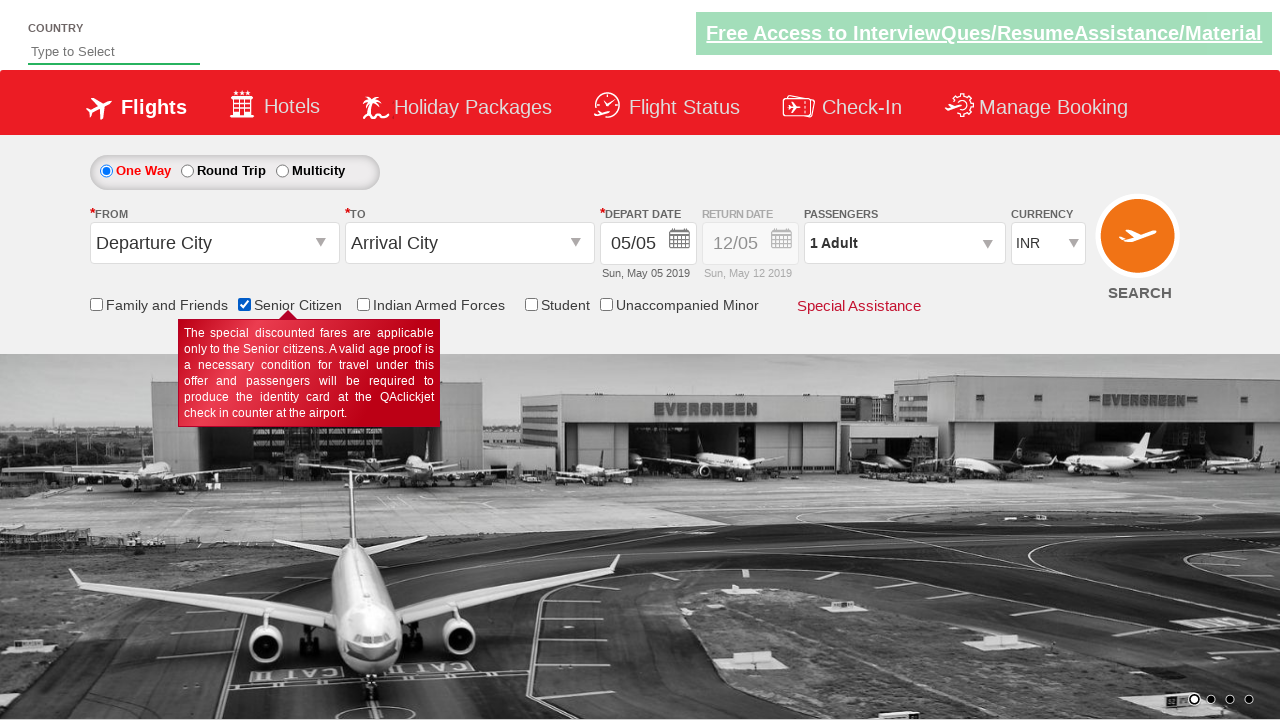

Verified senior citizen discount checkbox is checked
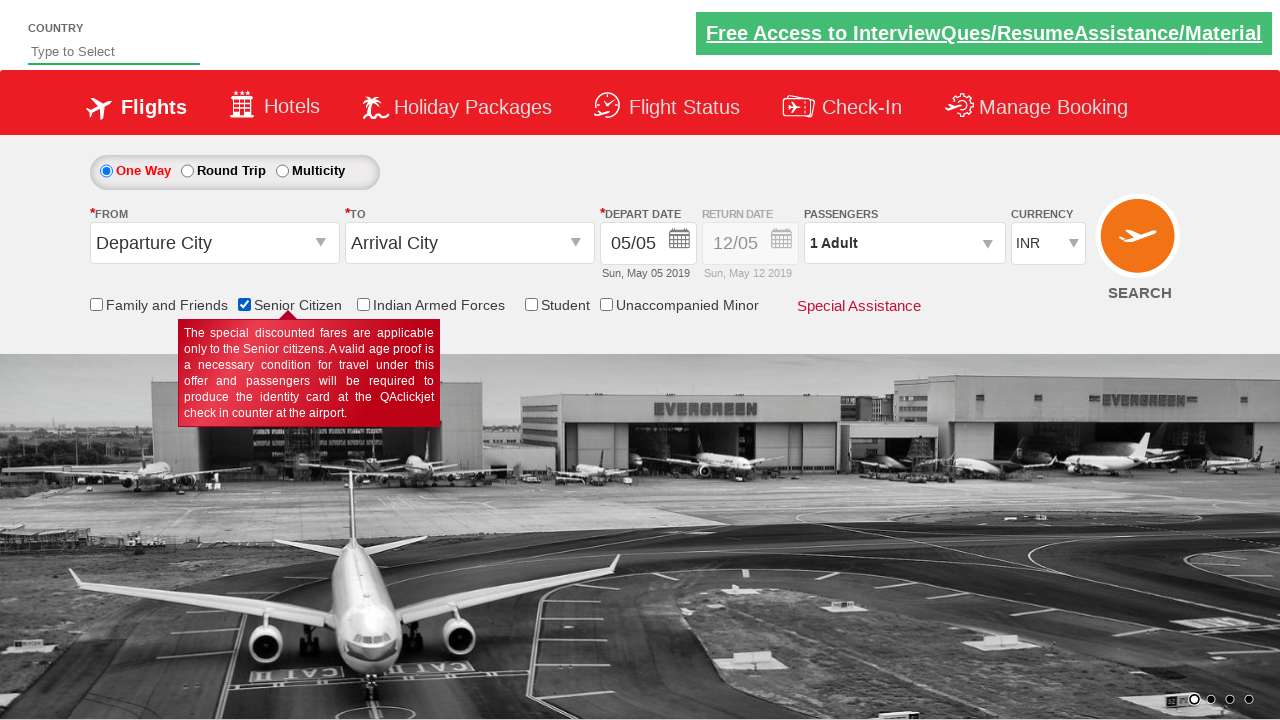

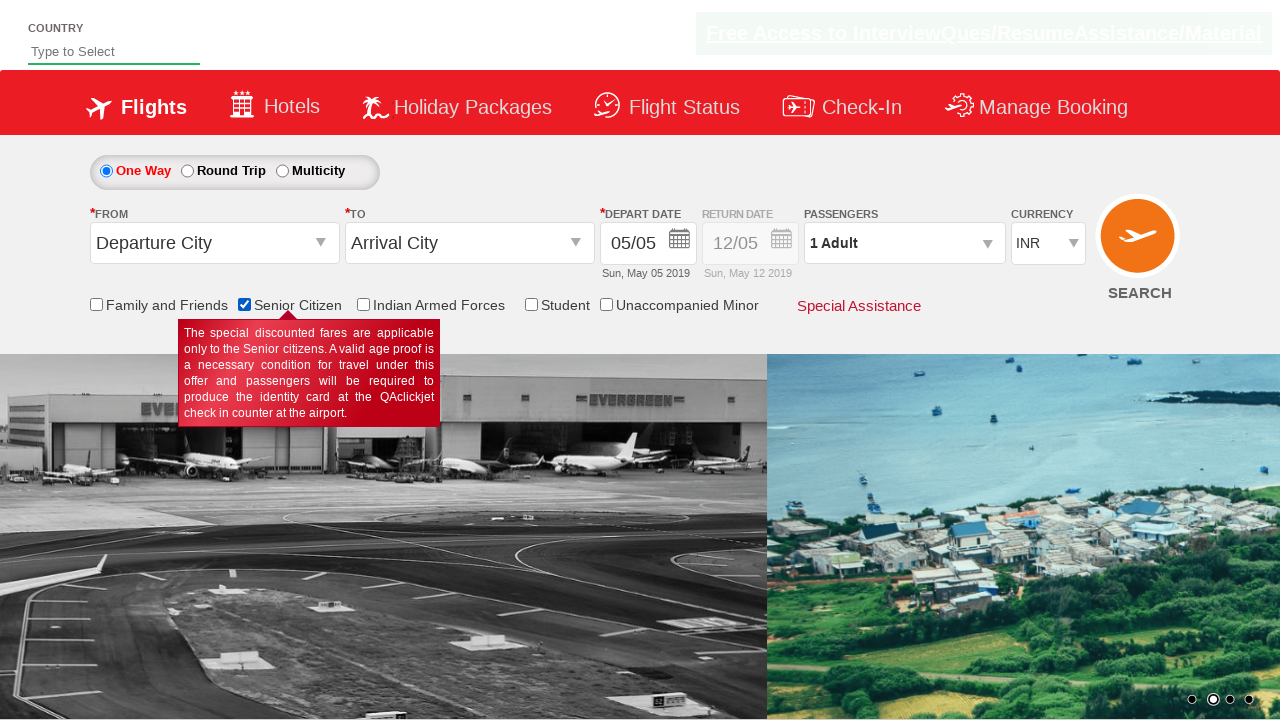